Tests navigation flow on Netology website by clicking links to navigate from the free management page to the homepage and then to the free courses page

Starting URL: https://netology.ru/free/management#/

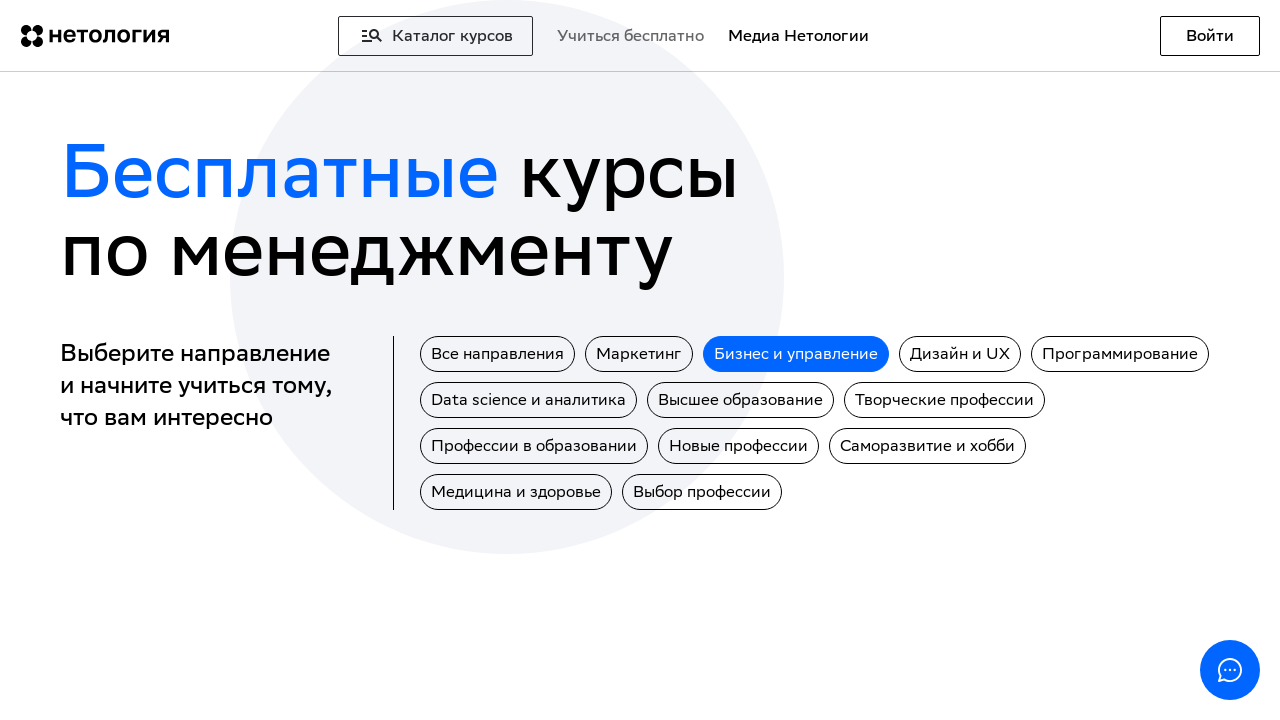

Clicked first anchor link to navigate from free management page at (95, 36) on a
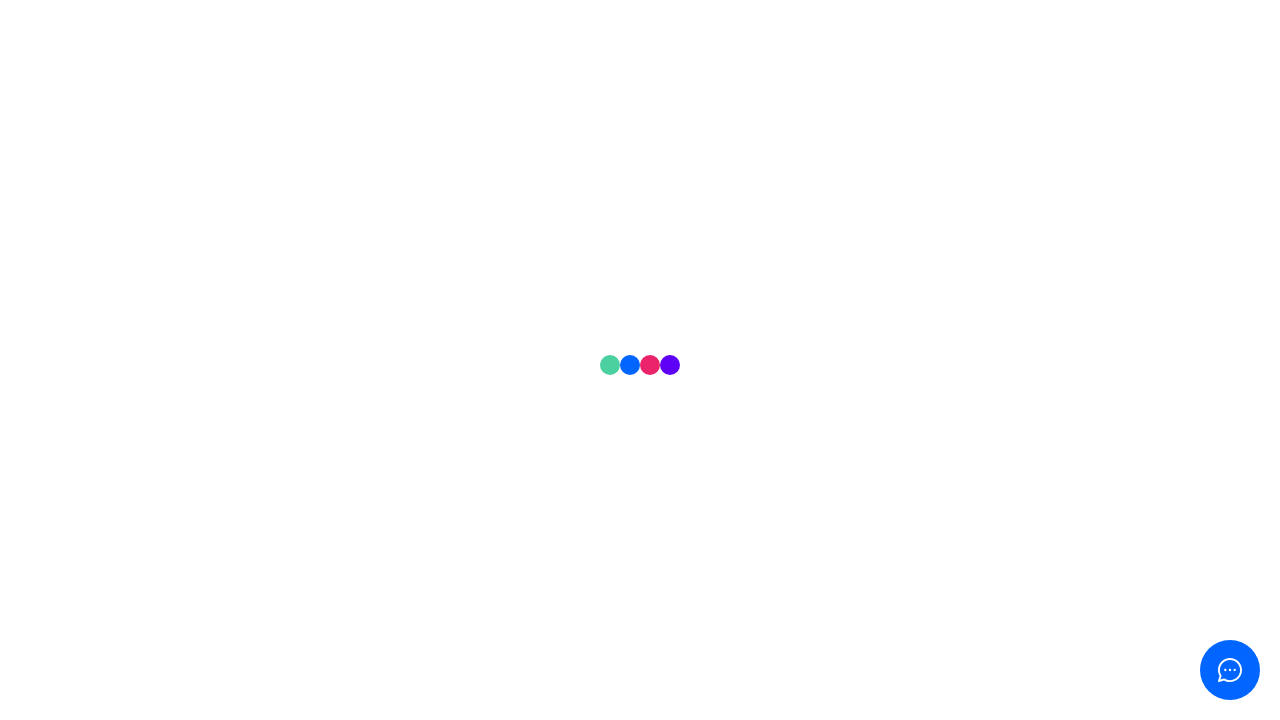

Successfully navigated to homepage
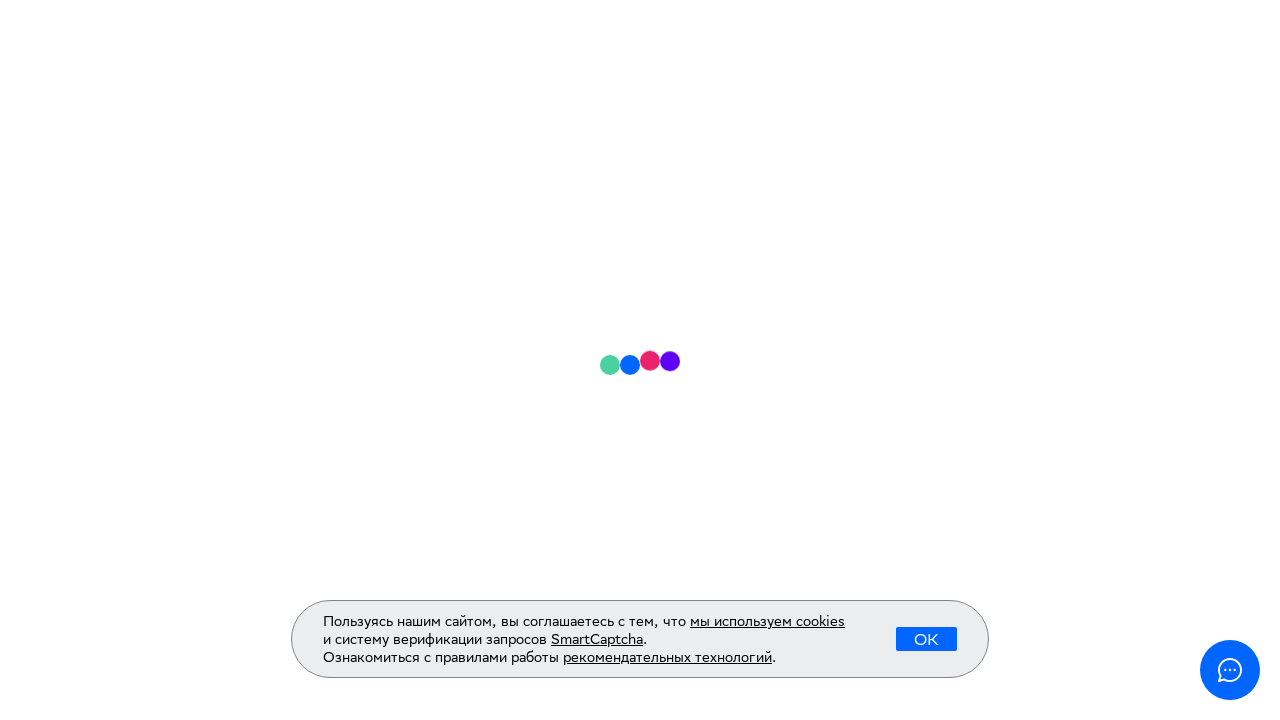

Clicked 'Учиться бесплатно' (Learn for free) link at (650, 12) on text=Учиться бесплатно
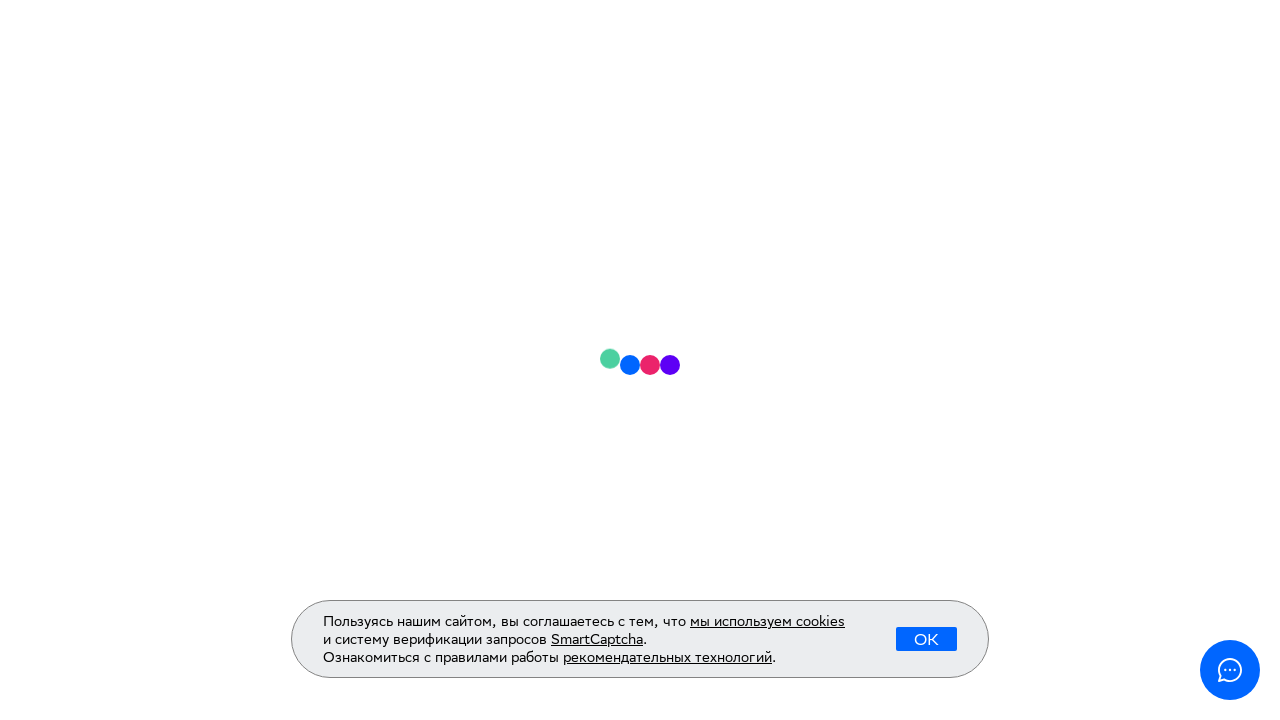

Successfully navigated to free courses page
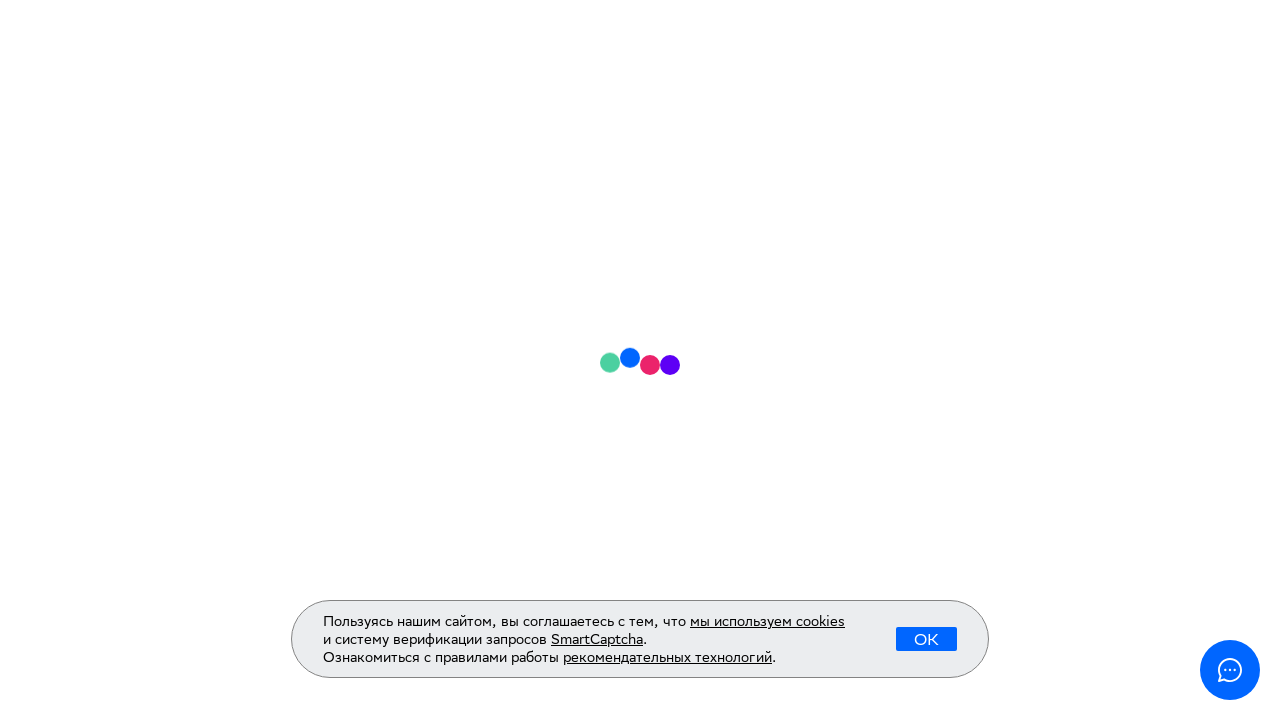

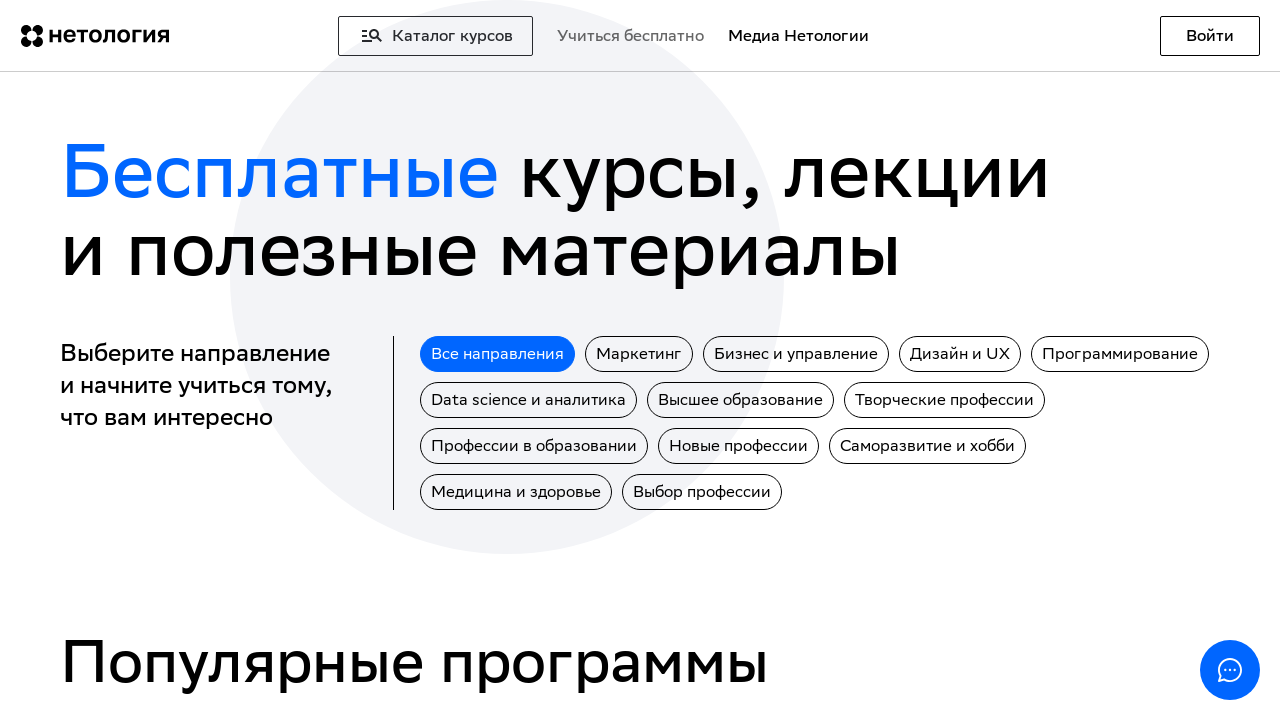